Tests pressing the tab key using keyboard actions and verifies the page displays the correct key press result.

Starting URL: http://the-internet.herokuapp.com/key_presses

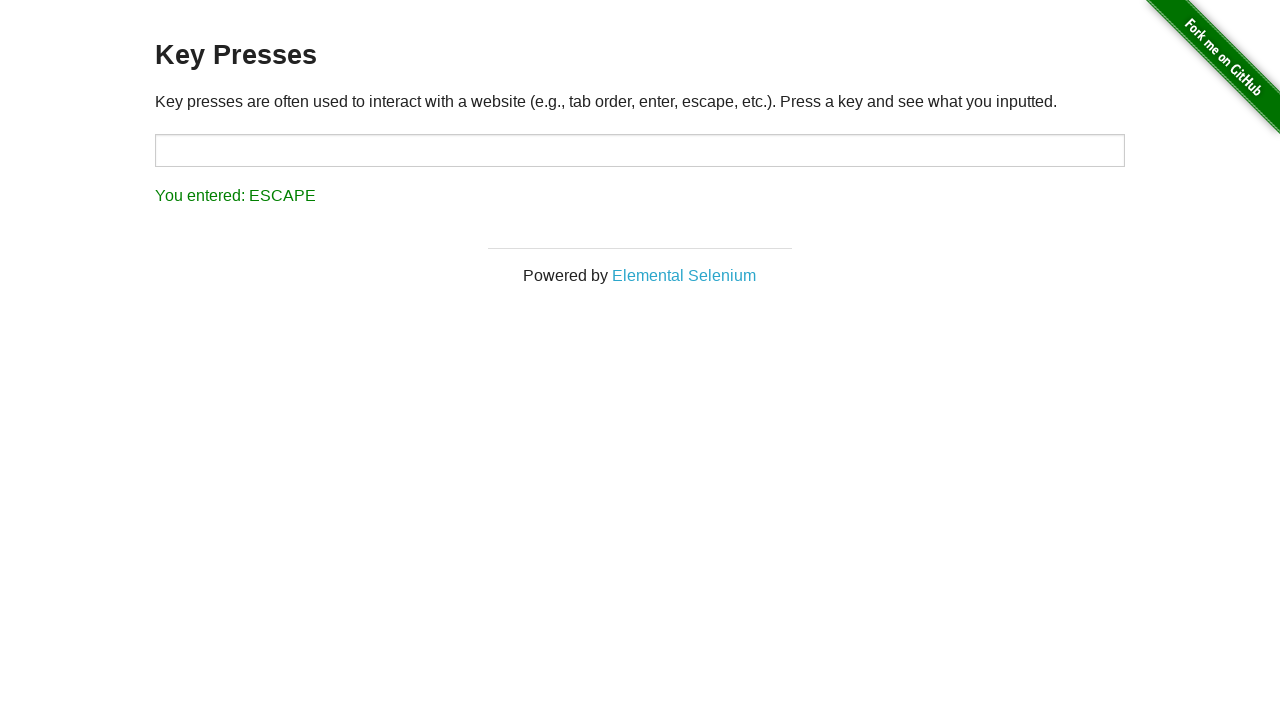

Pressed Tab key on the page
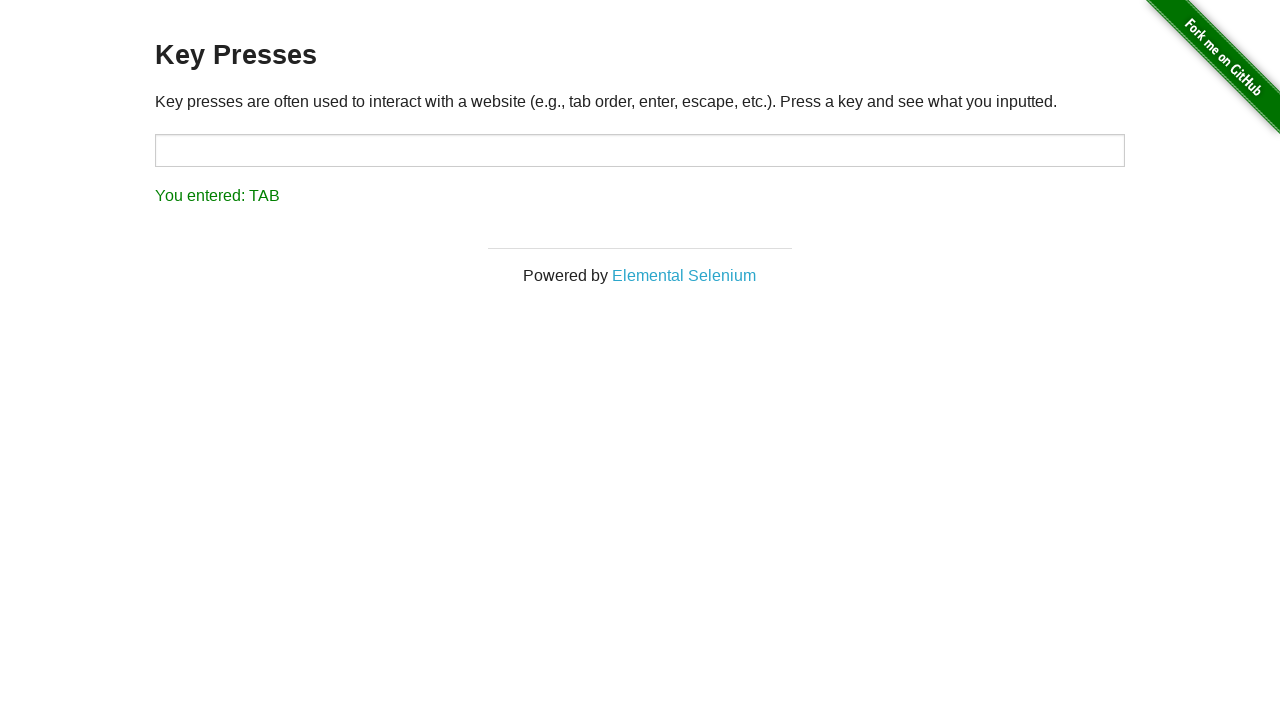

Result element loaded after Tab key press
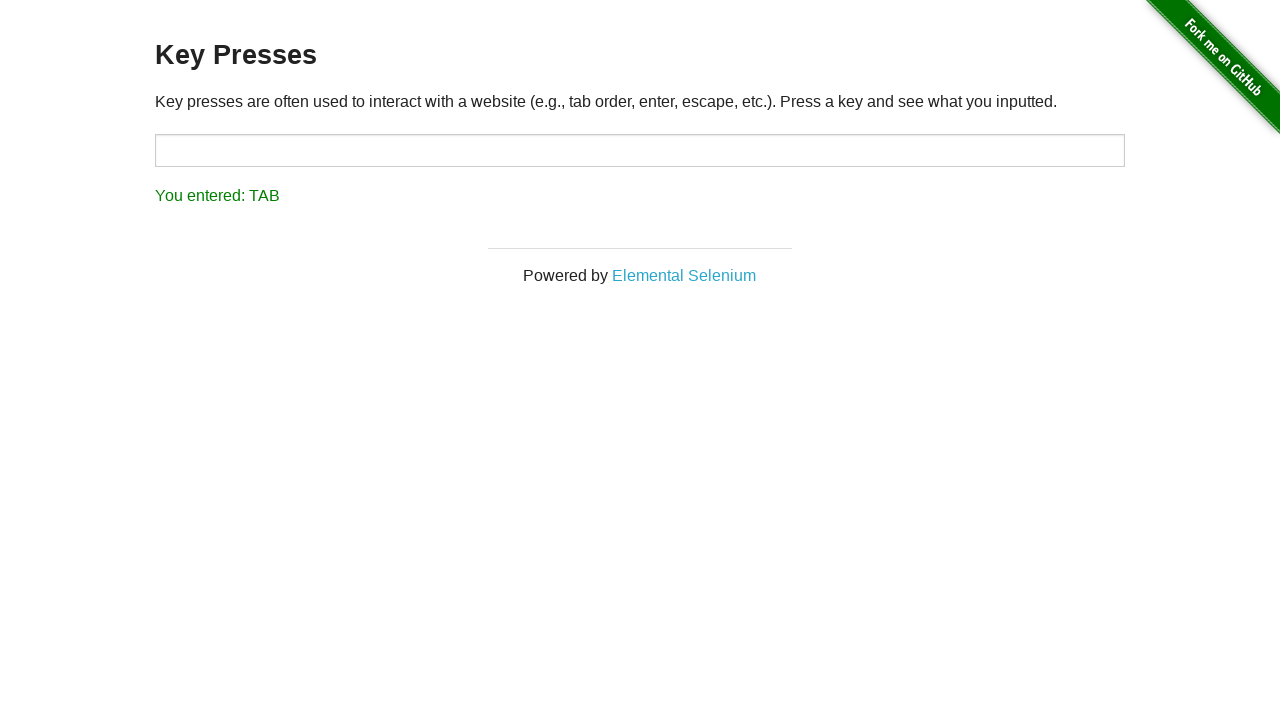

Retrieved result text content
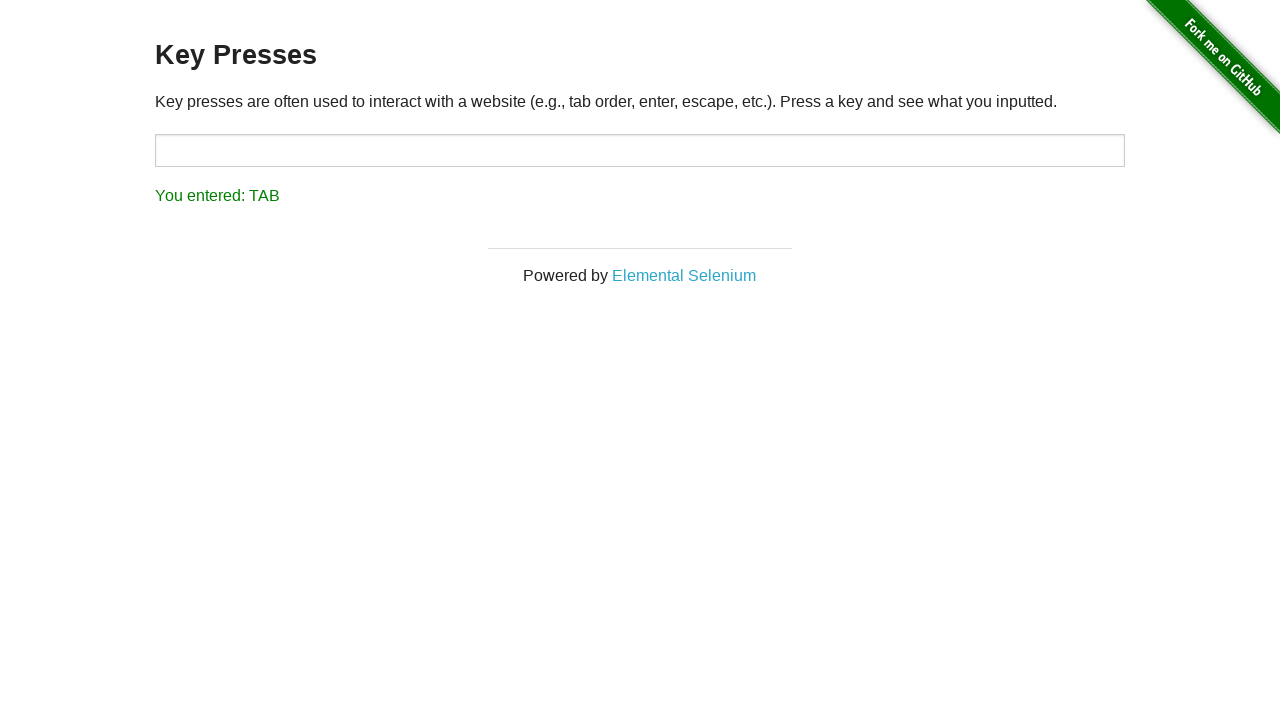

Verified result text matches expected 'You entered: TAB'
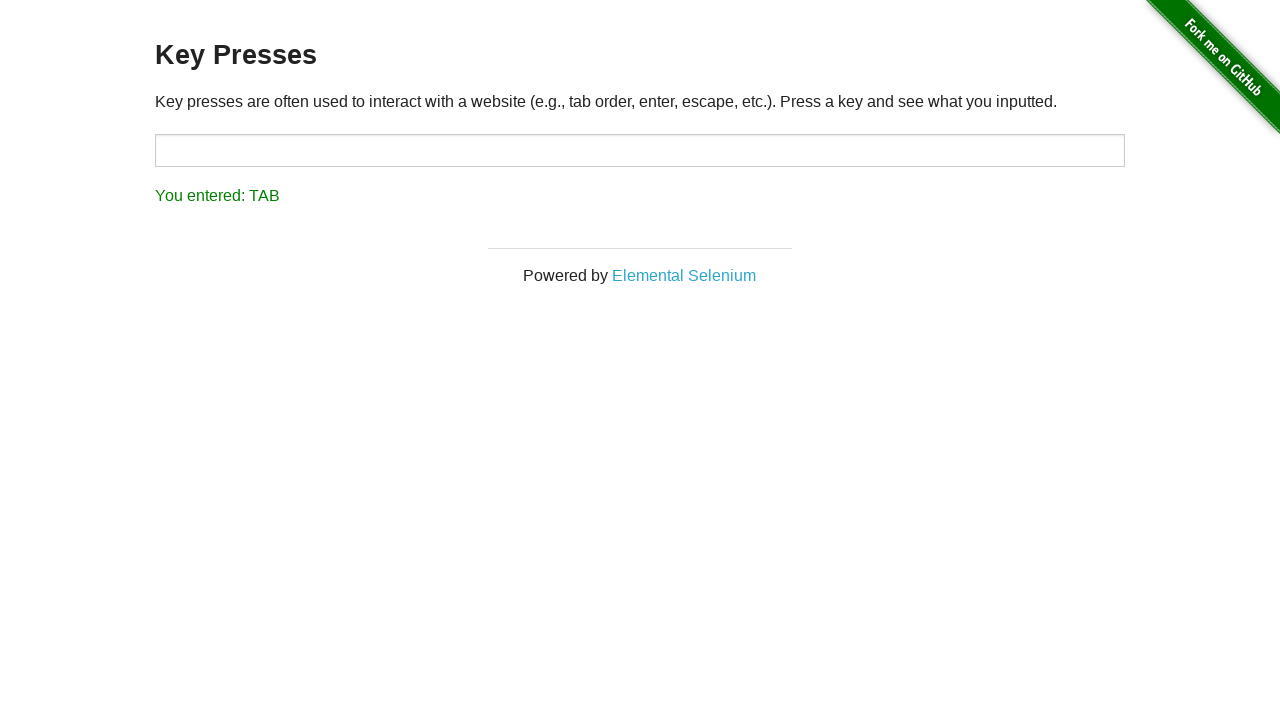

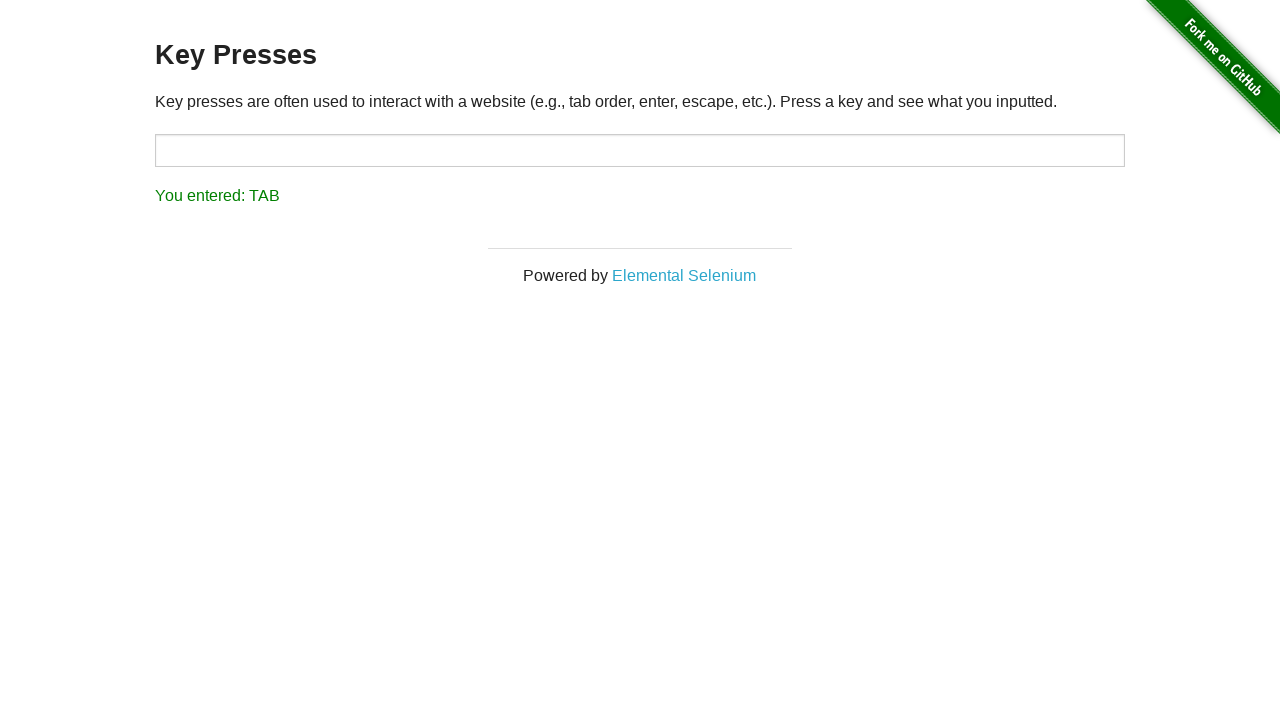